Tests JavaScript alert handling by clicking an element that triggers an alert, interacting with the prompt by entering text, and accepting it.

Starting URL: https://www.selenium.dev/documentation/webdriver/interactions/alerts/

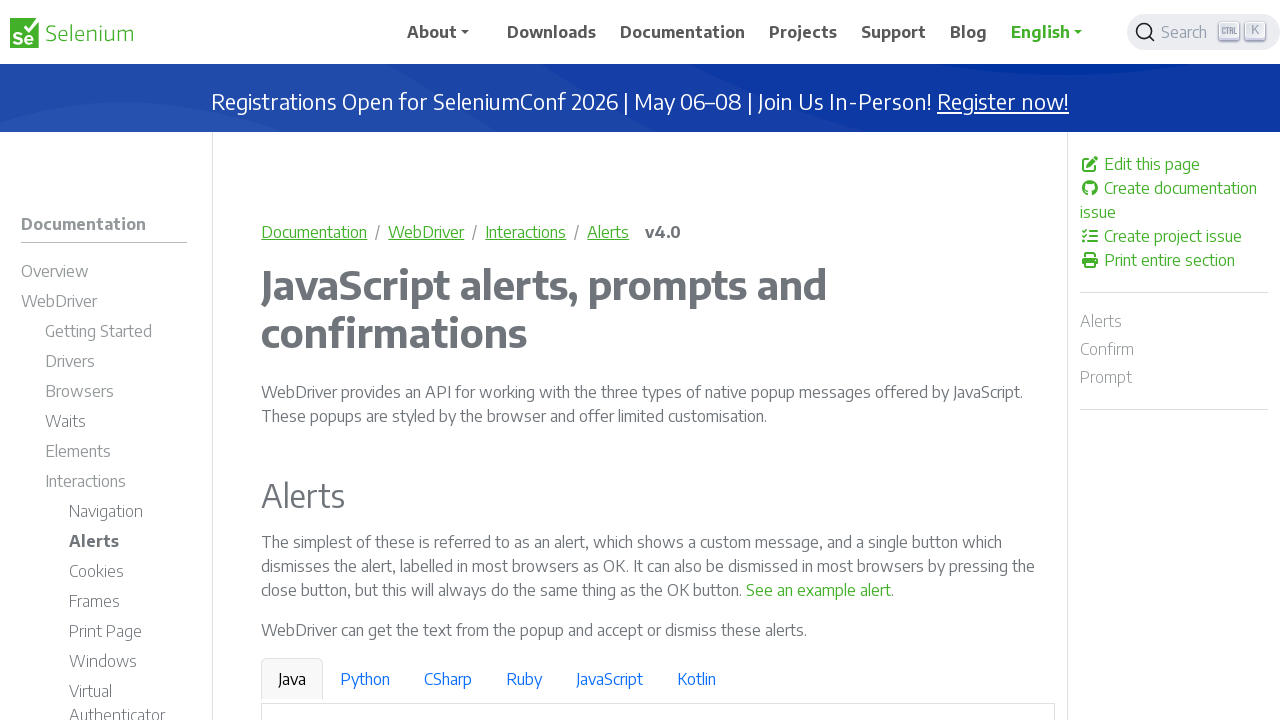

Set up dialog handler to interact with alerts and prompts
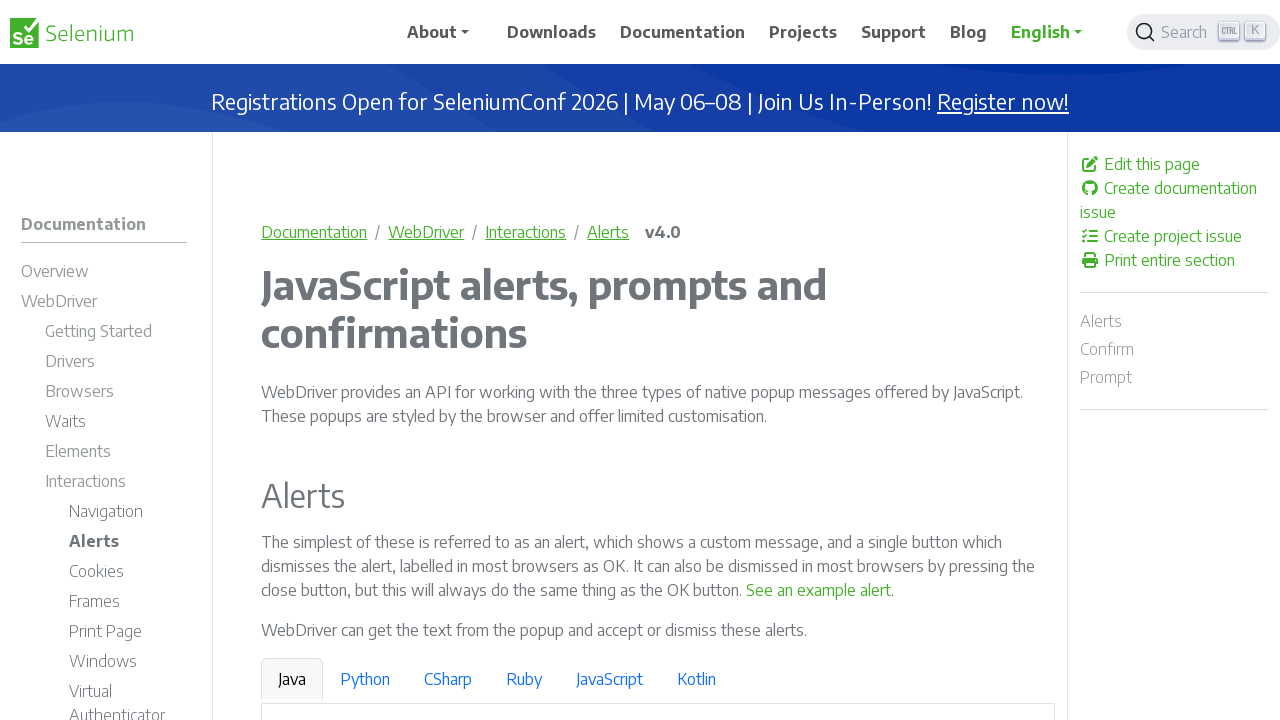

Clicked the prompt alert trigger link at (627, 360) on body > div > div.td-main > div > main > div > p:nth-child(15) > a
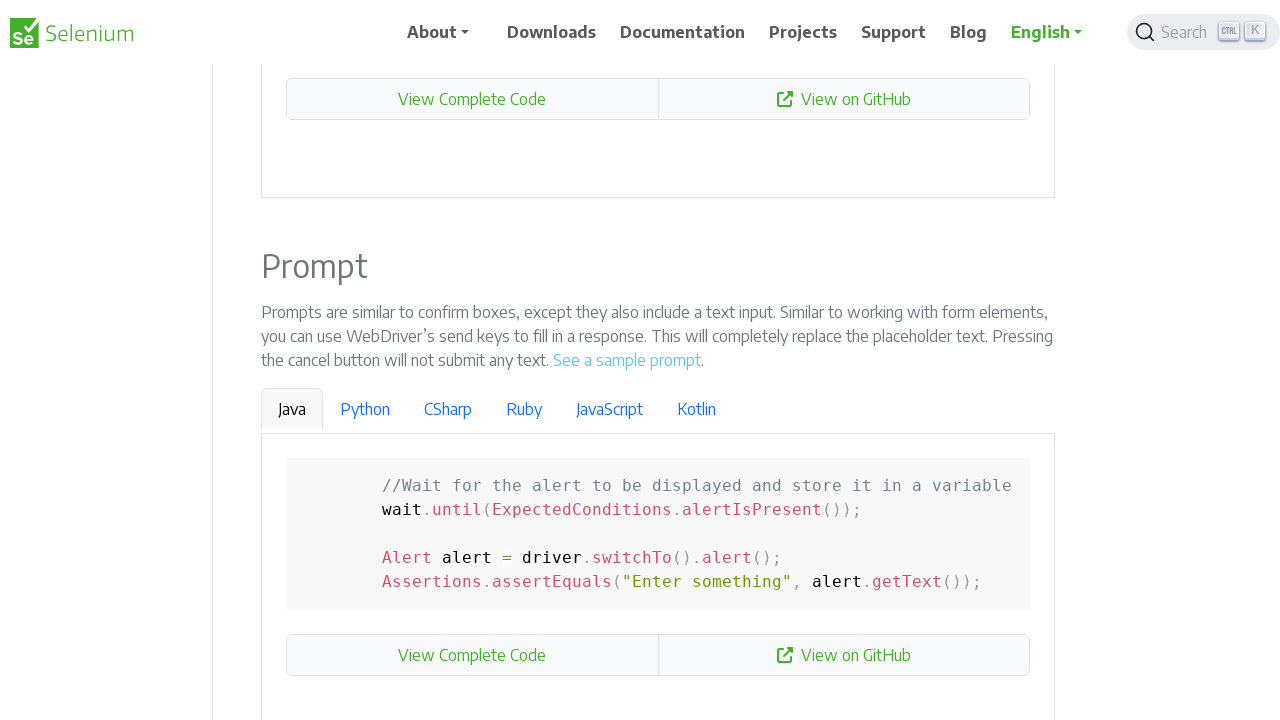

Waited for dialog to be handled
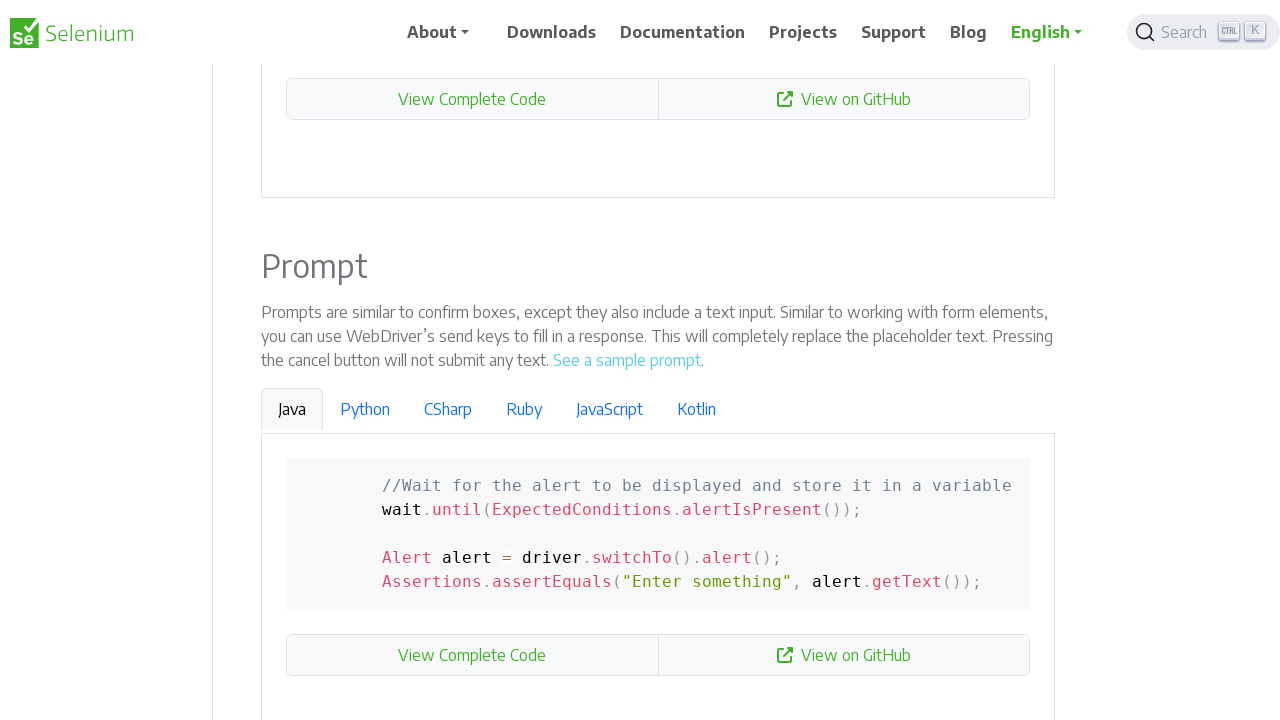

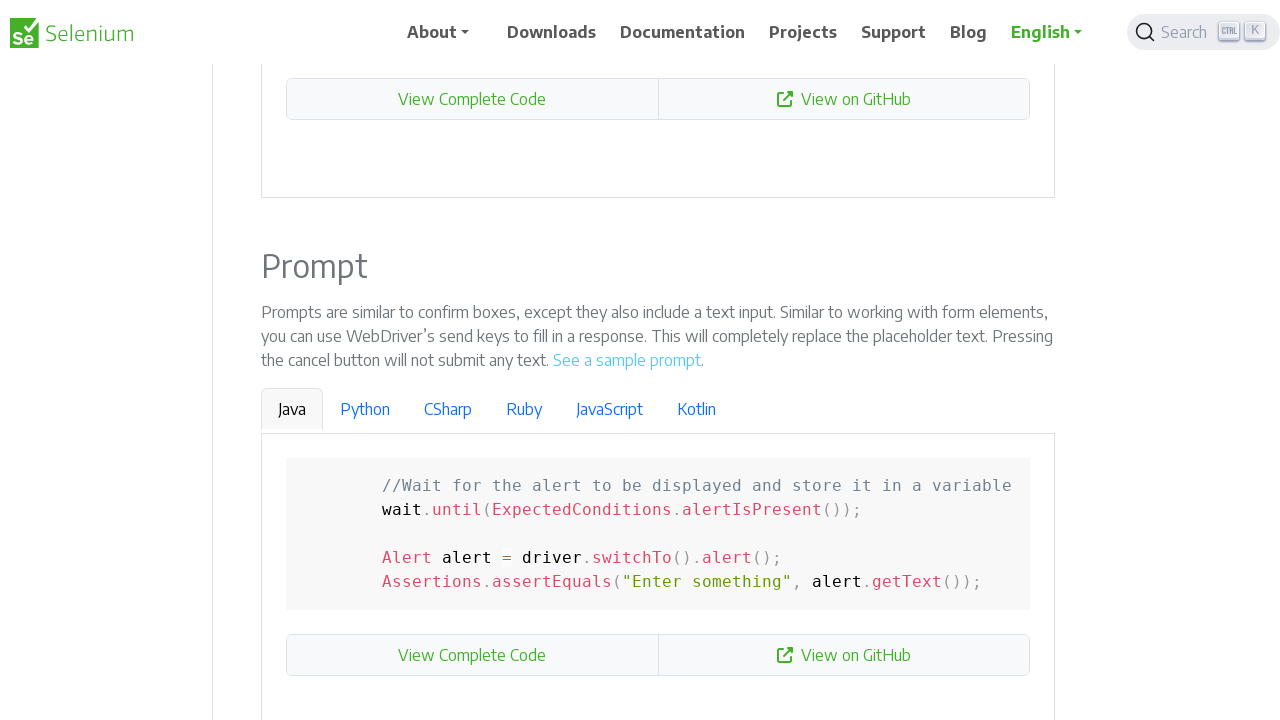